Tests jQuery UI drag and drop functionality by dragging an element to a droppable area and verifying the drop was successful

Starting URL: https://jqueryui.com/droppable/

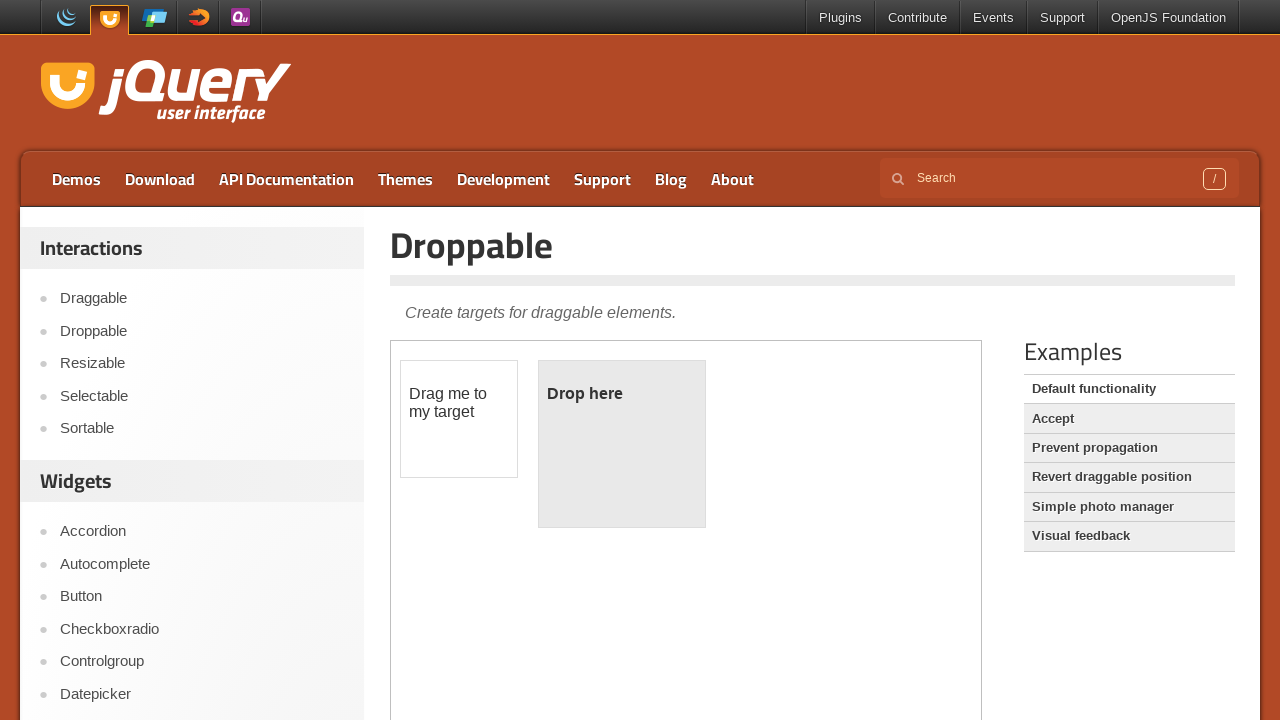

Located iframe containing drag and drop demo
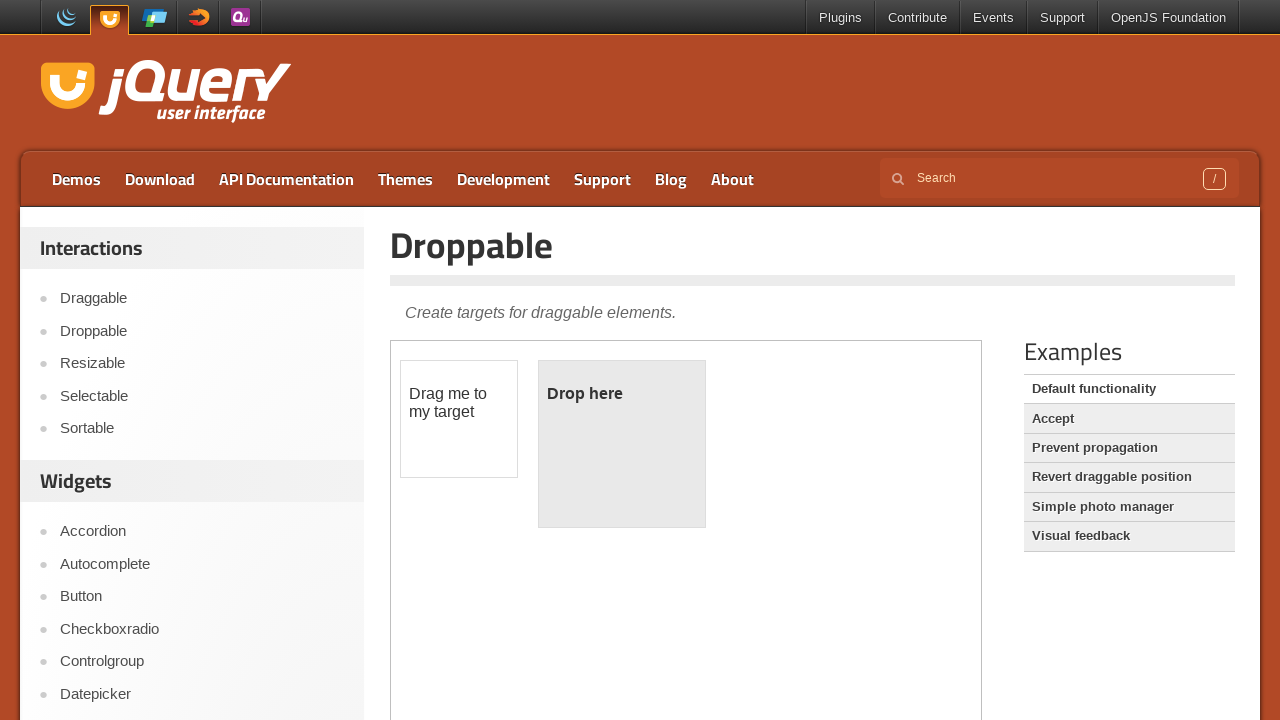

Located draggable element 'Drag me to'
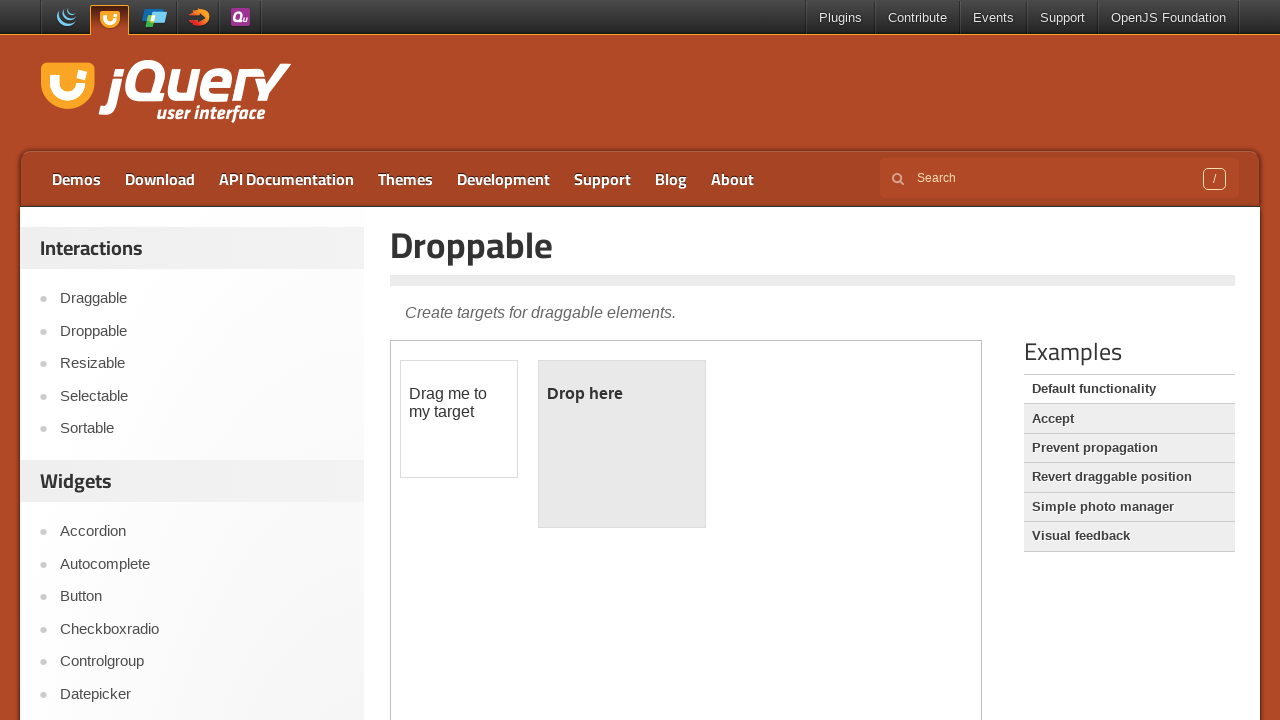

Located droppable element 'Drop here'
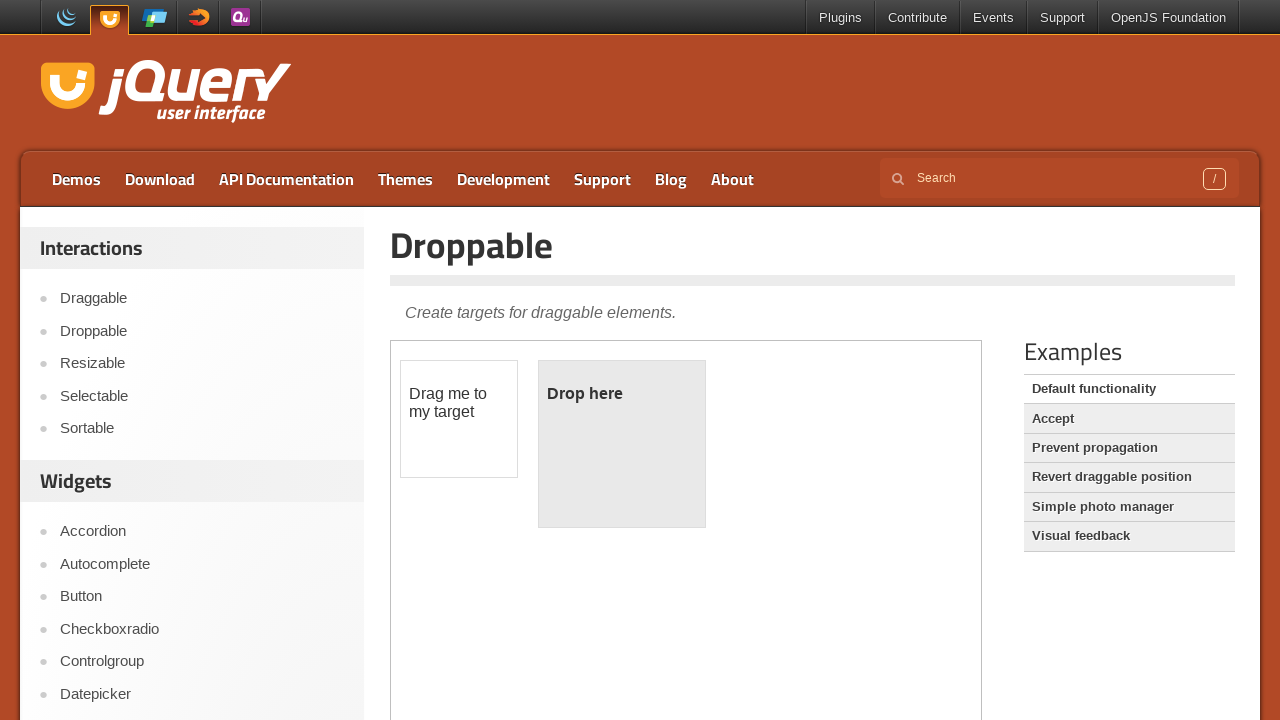

Dragged element to droppable area at (622, 394)
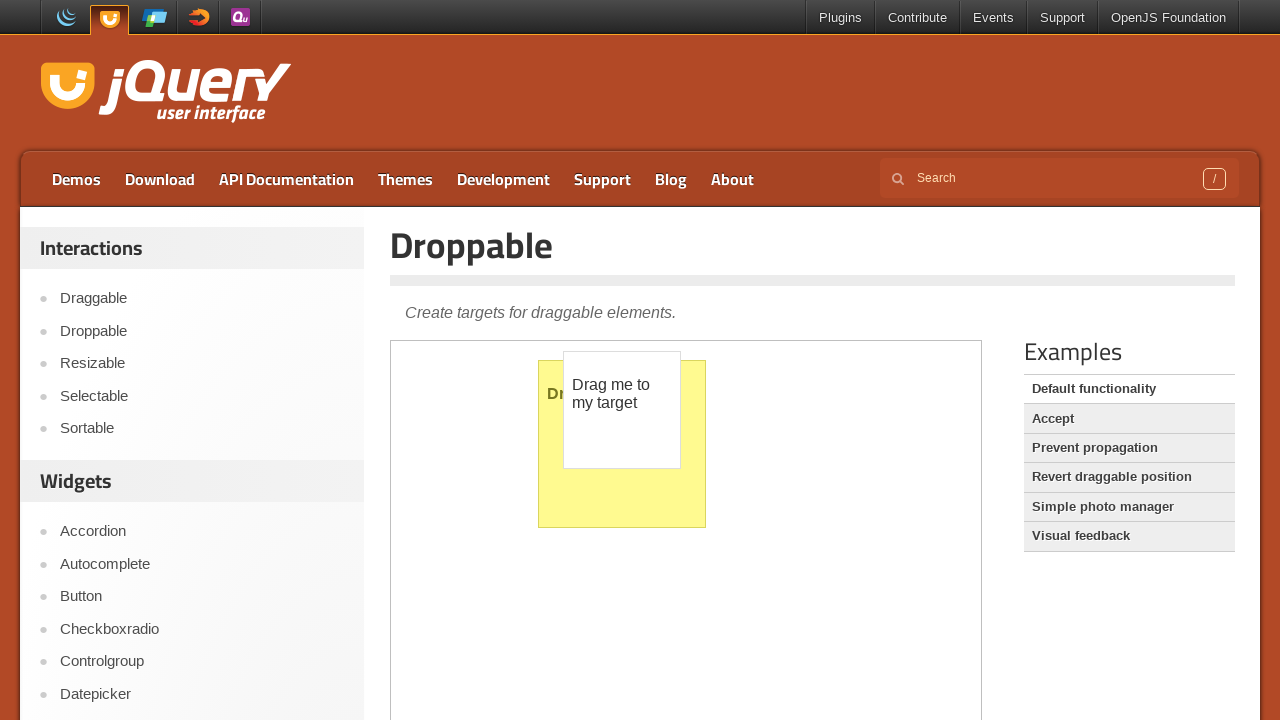

Located droppable div element for verification
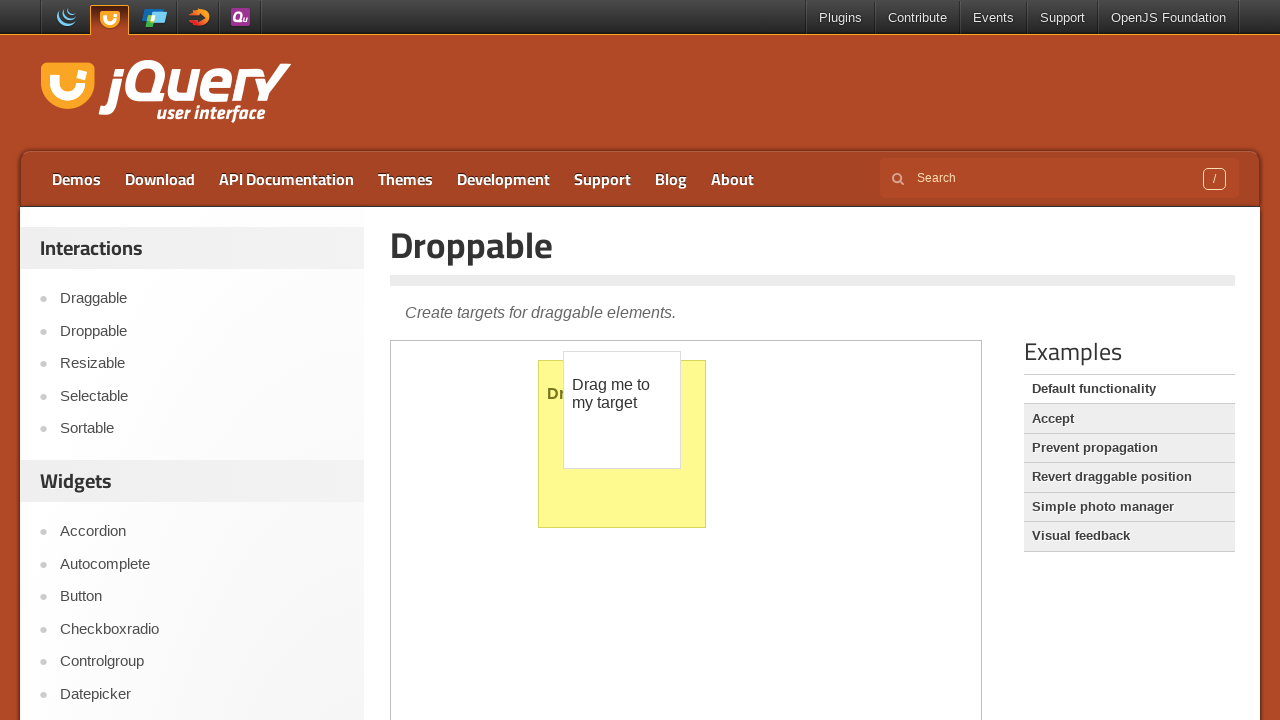

Retrieved background color of droppable element: rgb(255, 250, 144)
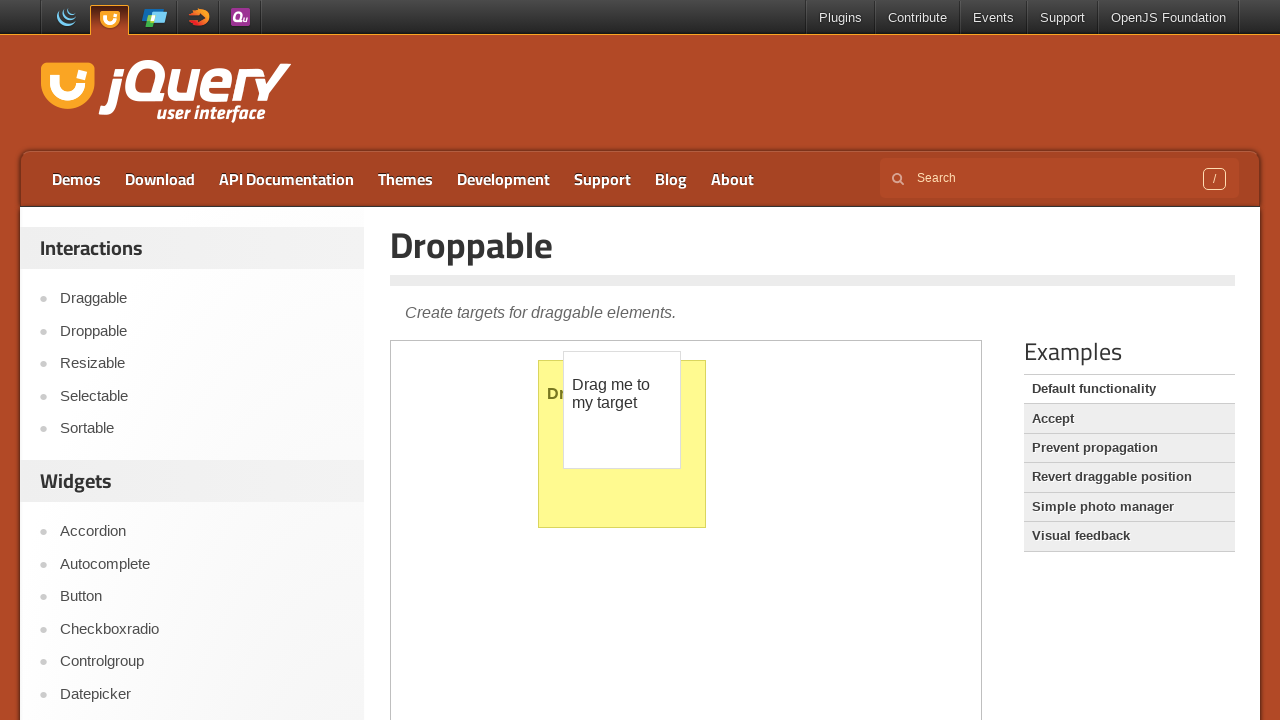

Located 'Dropped!' text element
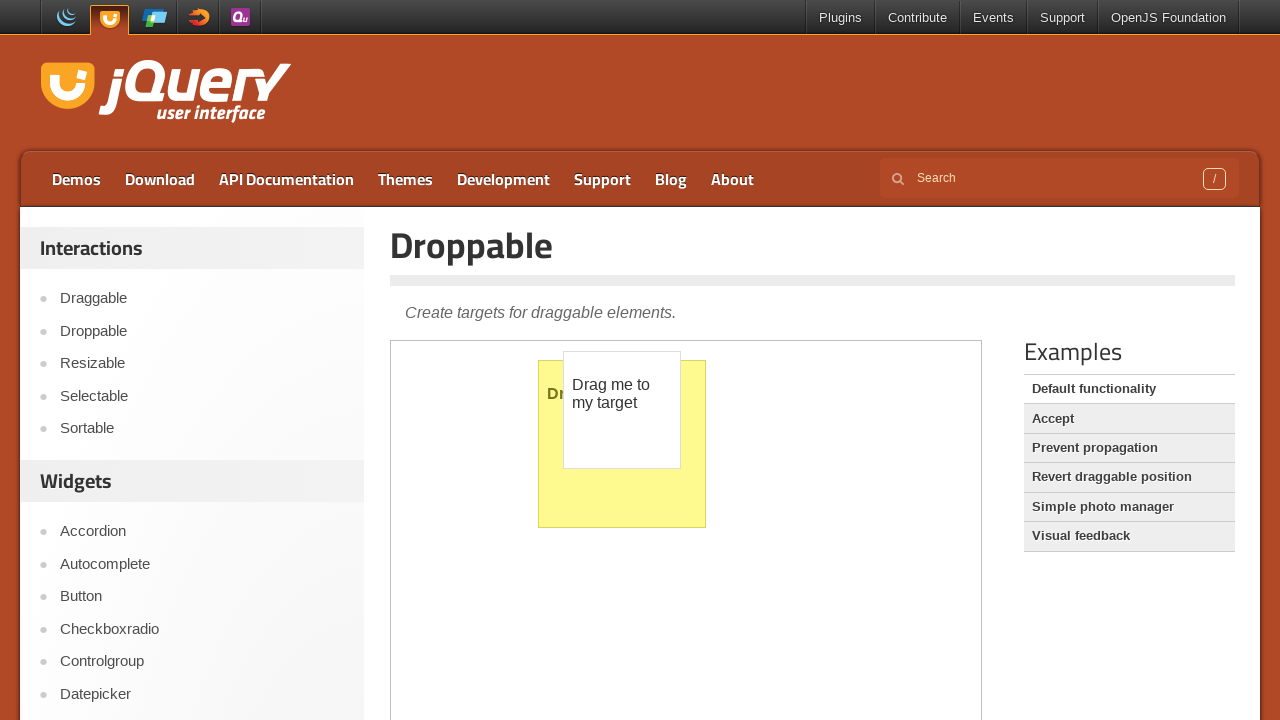

Verified drop was successful - 'Dropped!' text is visible
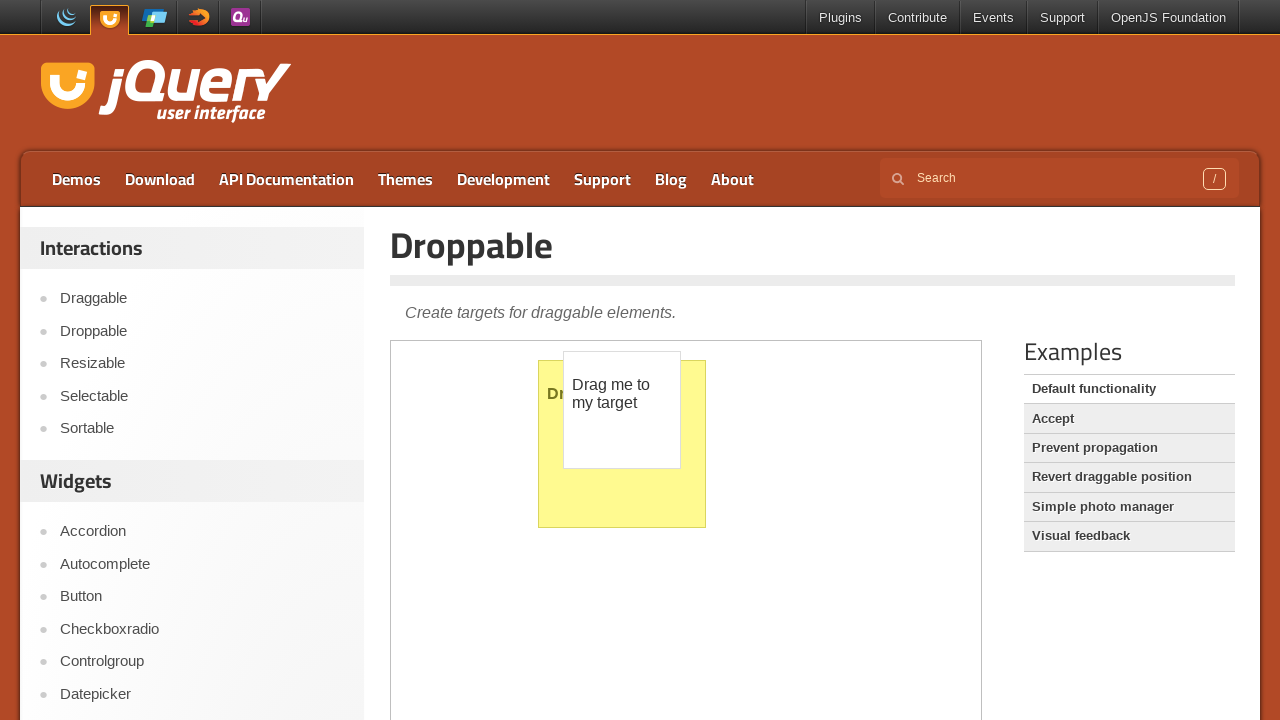

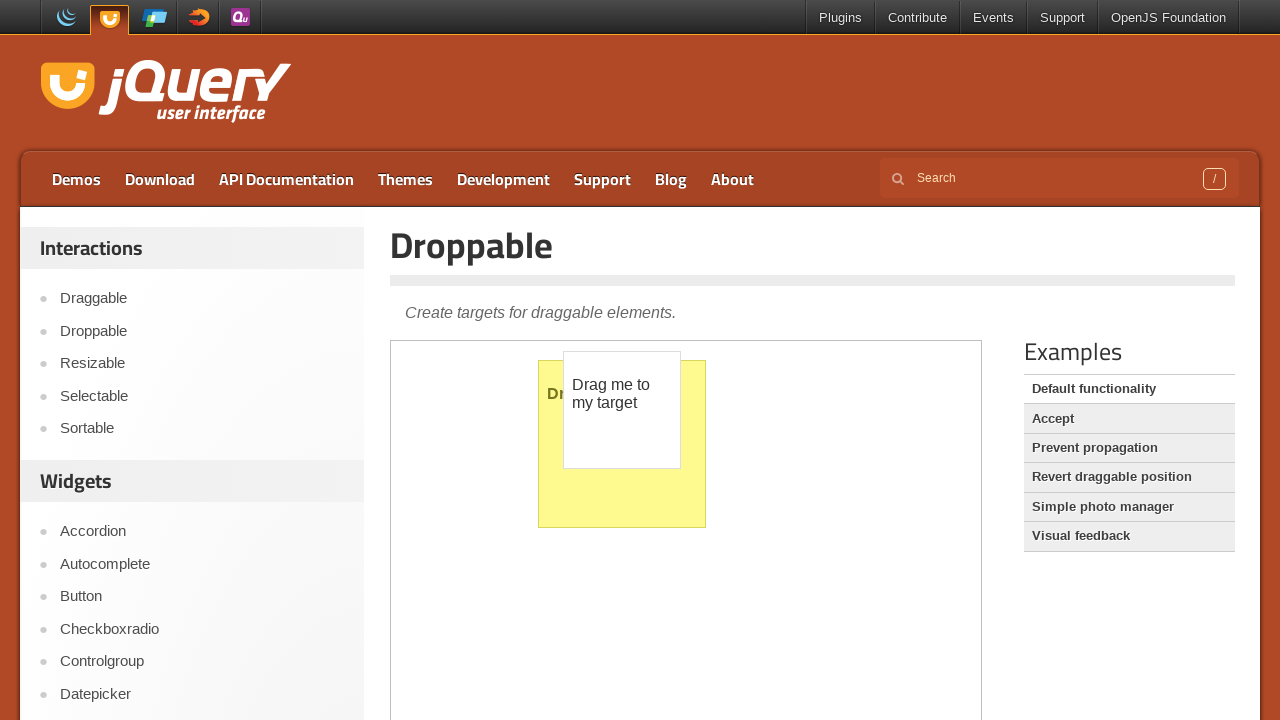